Tests old style select menu by selecting colors using index, visible text, and value

Starting URL: https://demoqa.com/select-menu

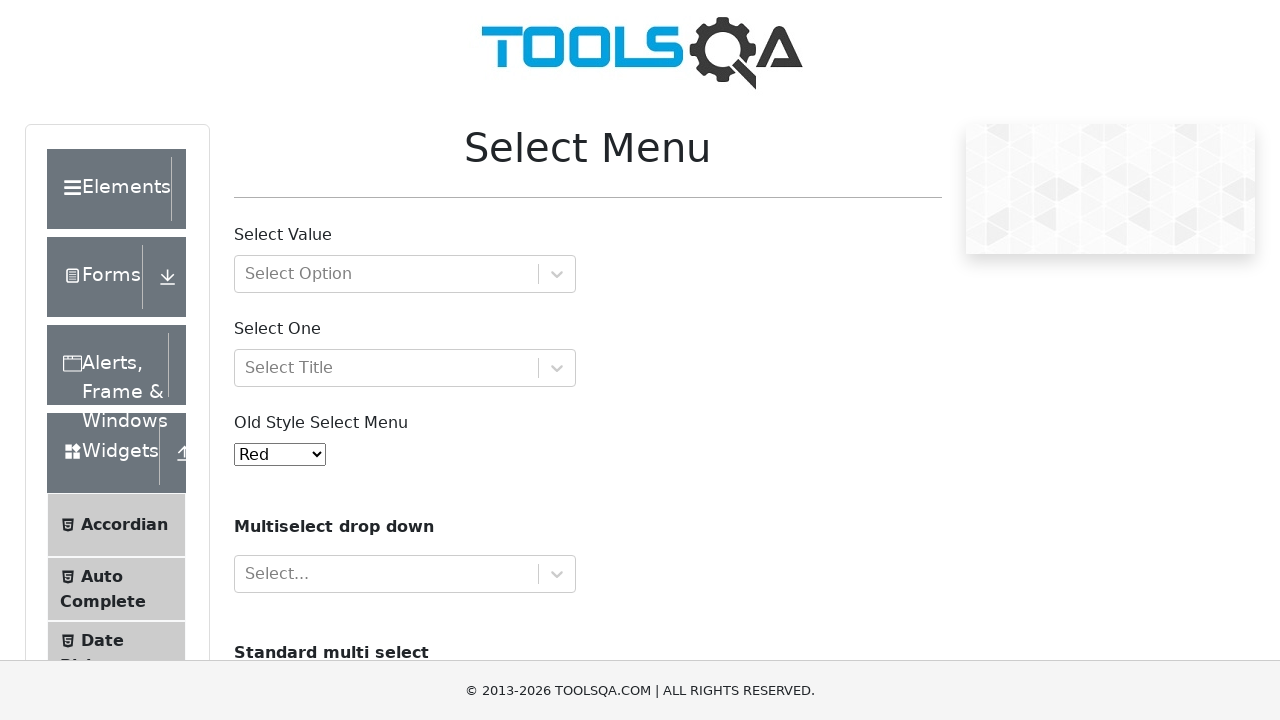

Old style select menu loaded and ready
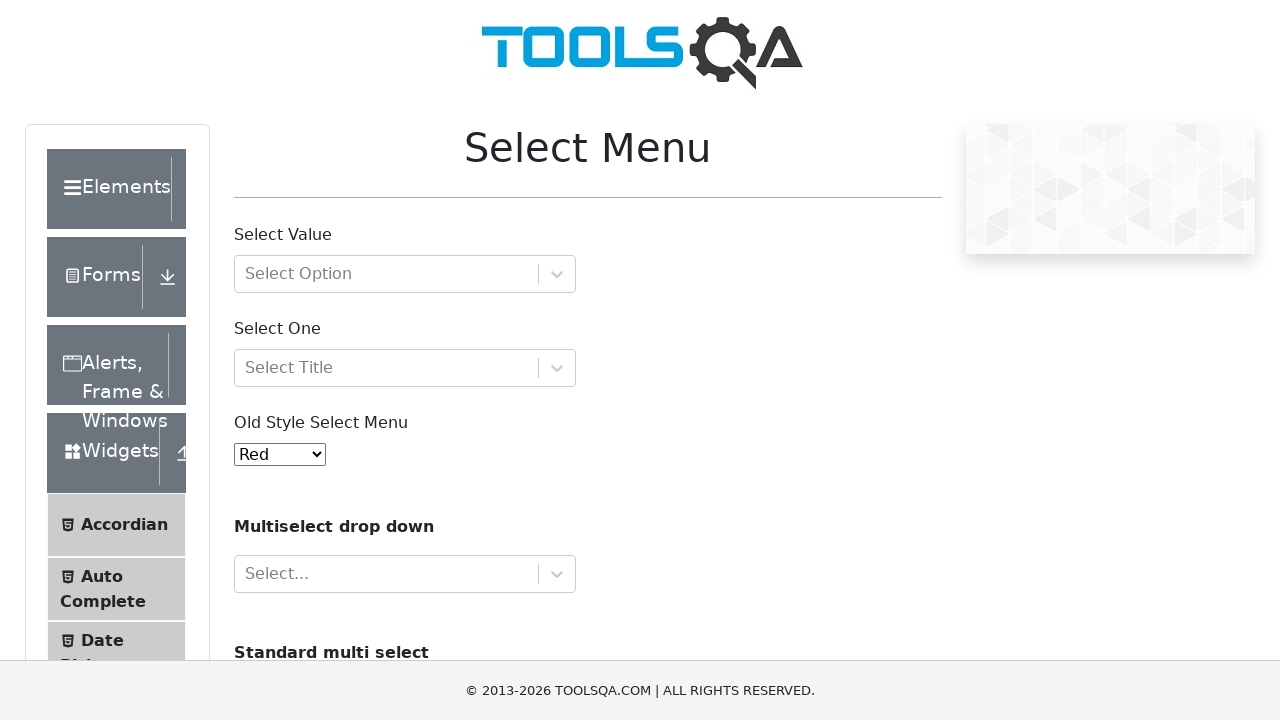

Selected 'Purple' from old style select menu using index 4 on #oldSelectMenu
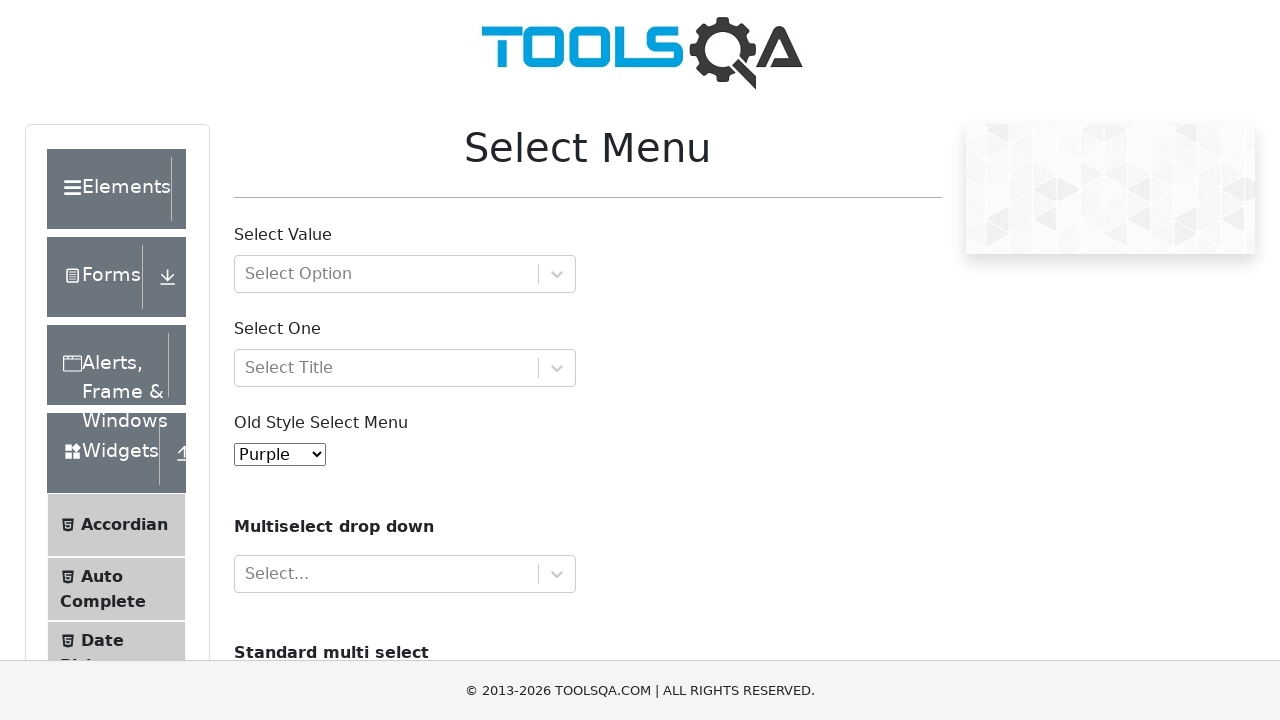

Selected 'Magenta' from old style select menu using visible text on #oldSelectMenu
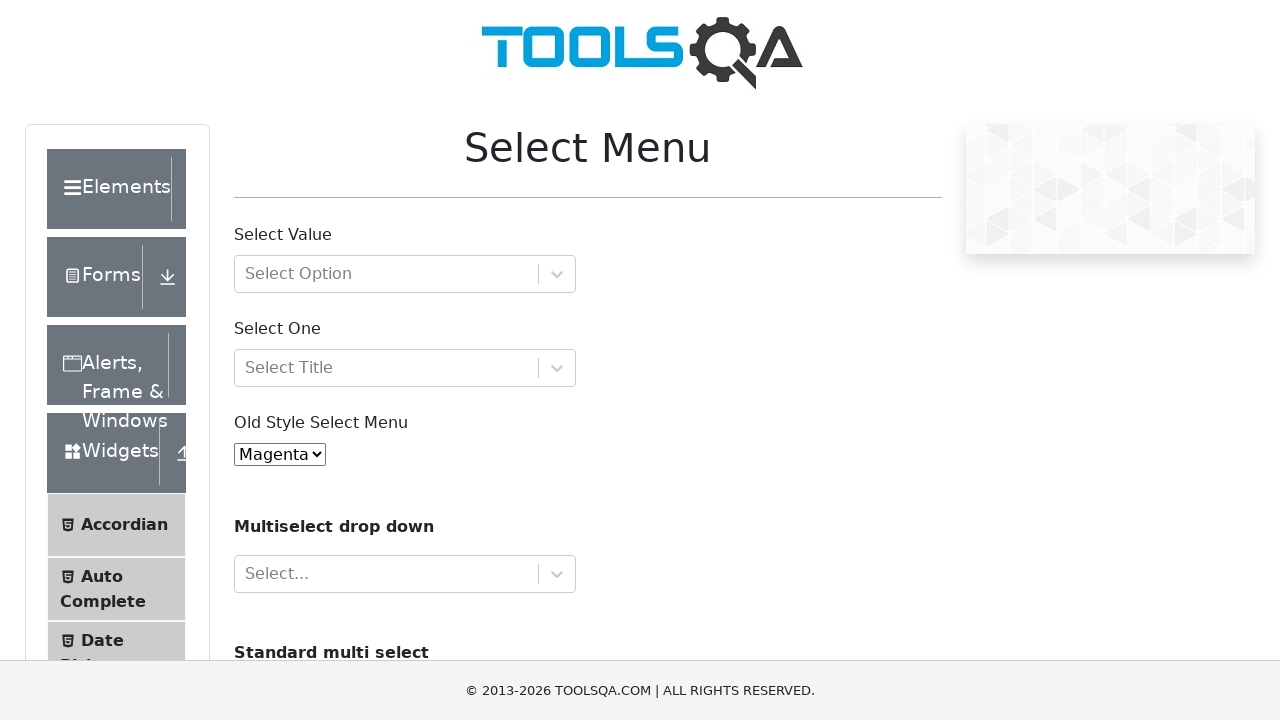

Selected 'White' from old style select menu using value '6' on #oldSelectMenu
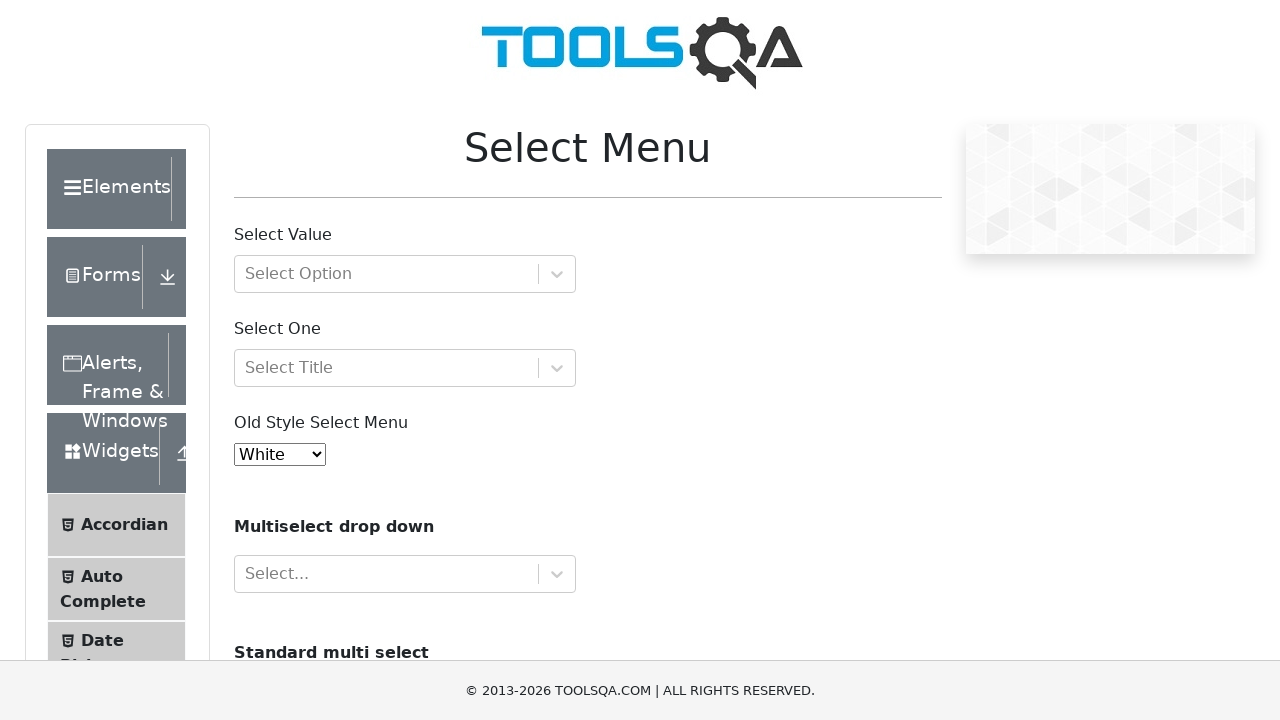

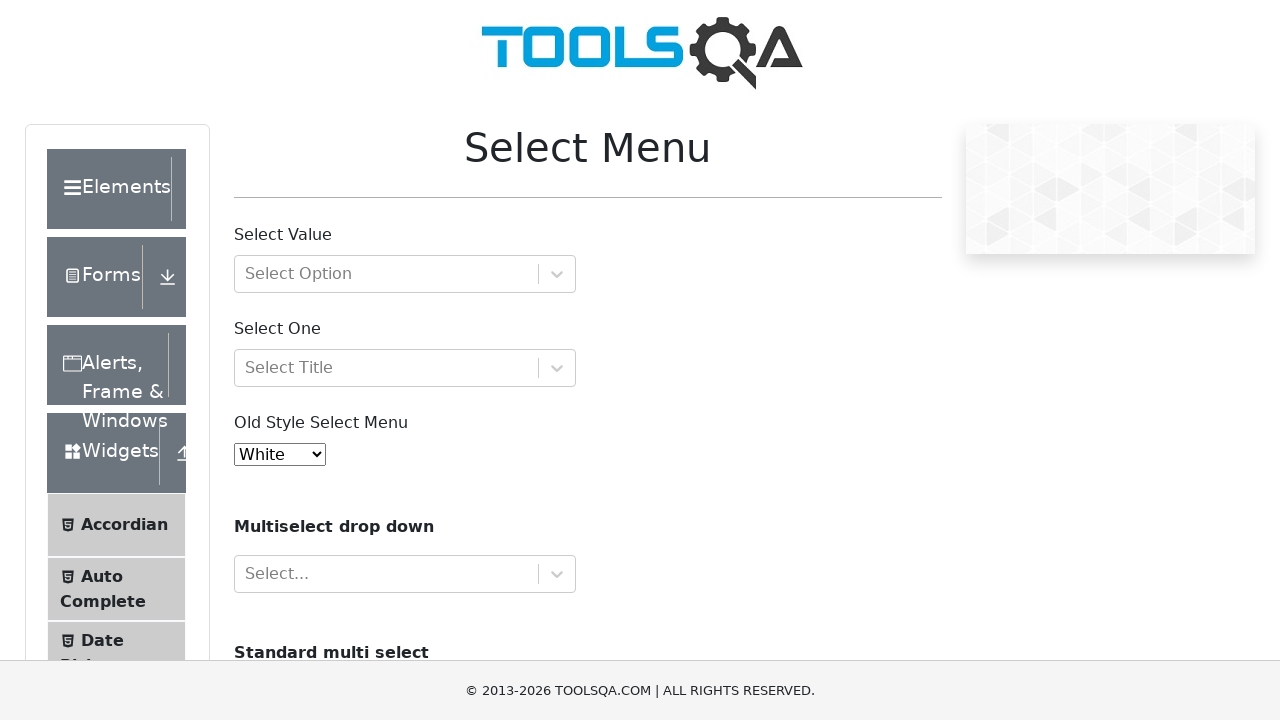